Tests an editable dropdown component by typing a search term and selecting a matching item from the filtered results

Starting URL: https://react.semantic-ui.com/maximize/dropdown-example-search-selection/

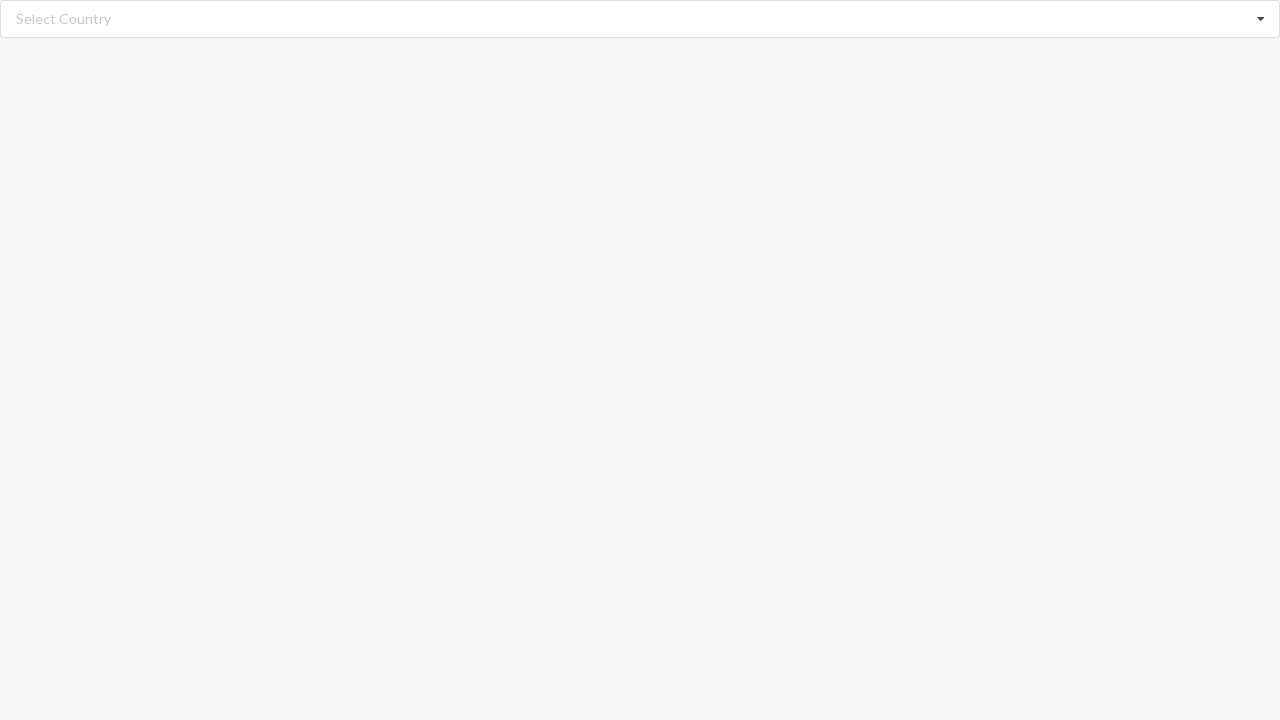

Typed 'Bangladesh' in the editable dropdown search field on input.search
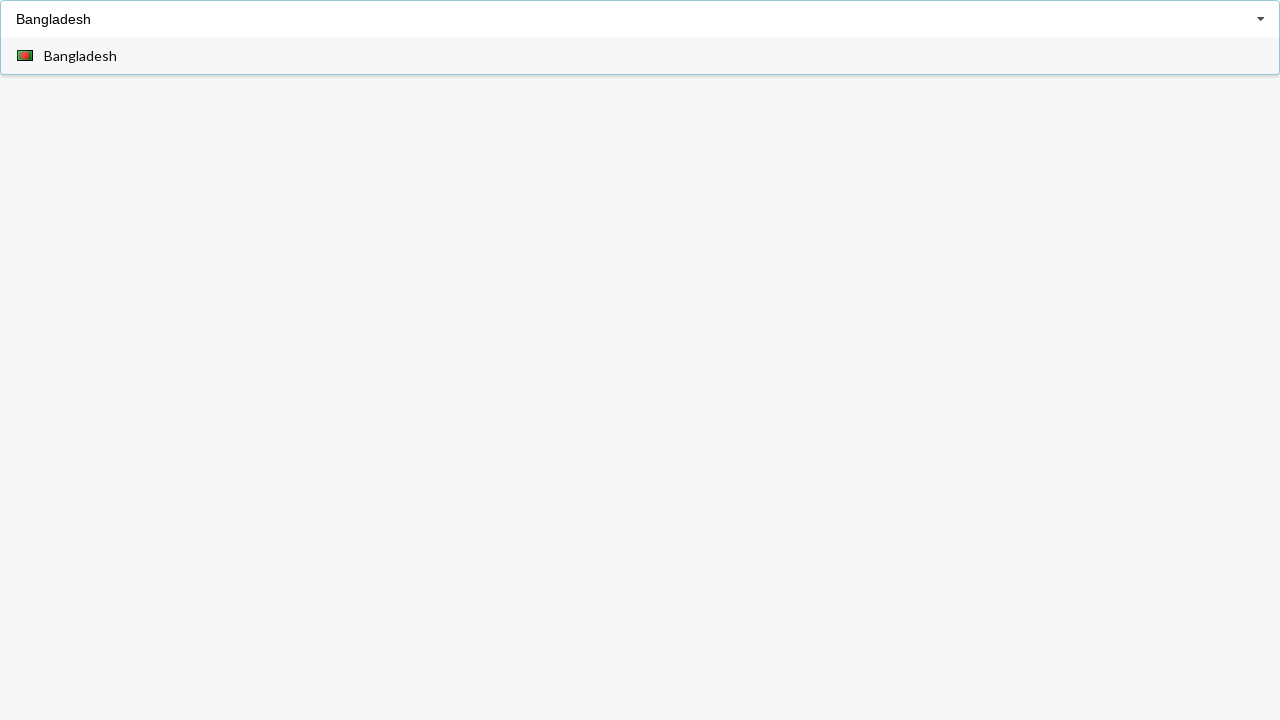

Dropdown items appeared after typing search term
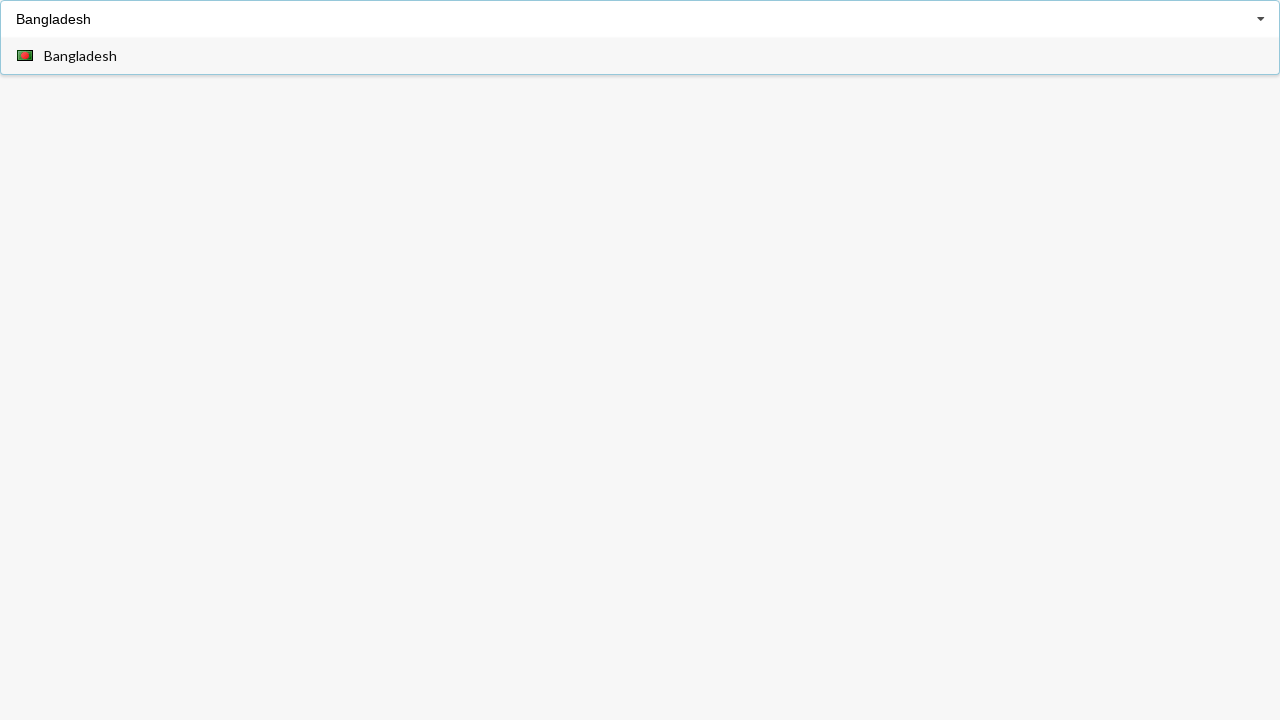

Clicked on 'Bangladesh' item in the filtered dropdown results at (80, 56) on div.item>span >> nth=0
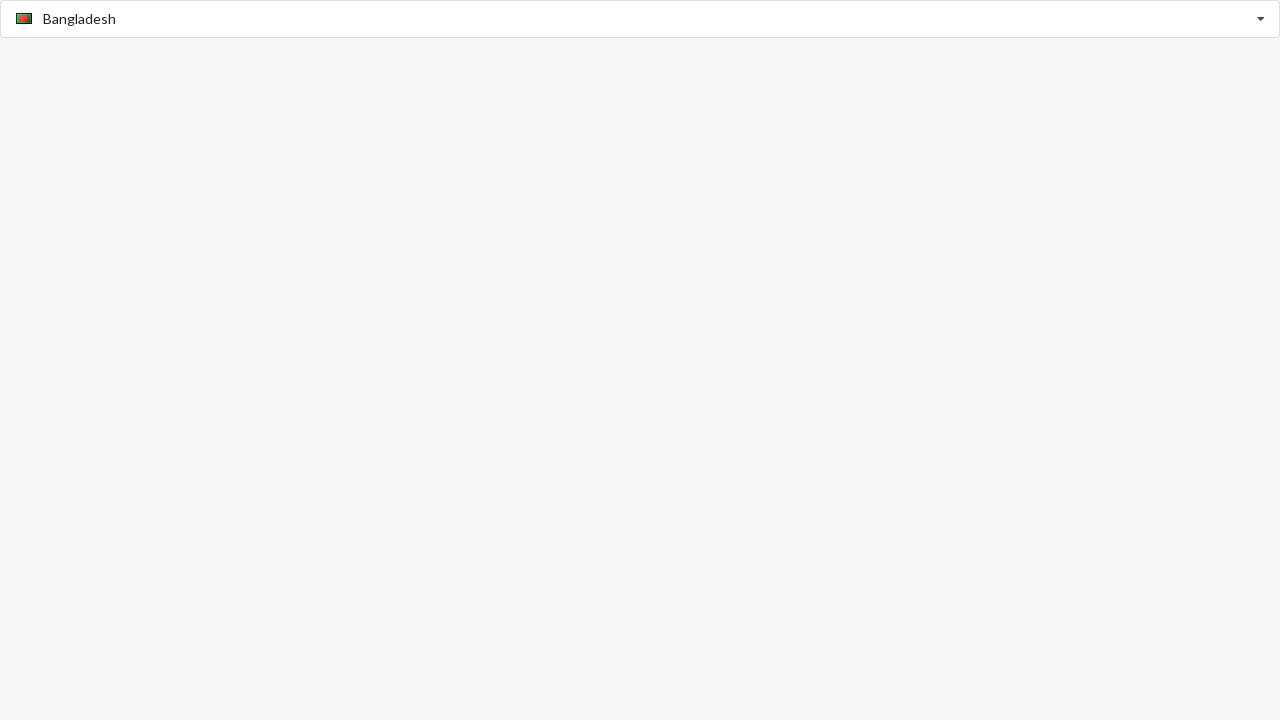

Verified that 'Bangladesh' was successfully selected in the dropdown
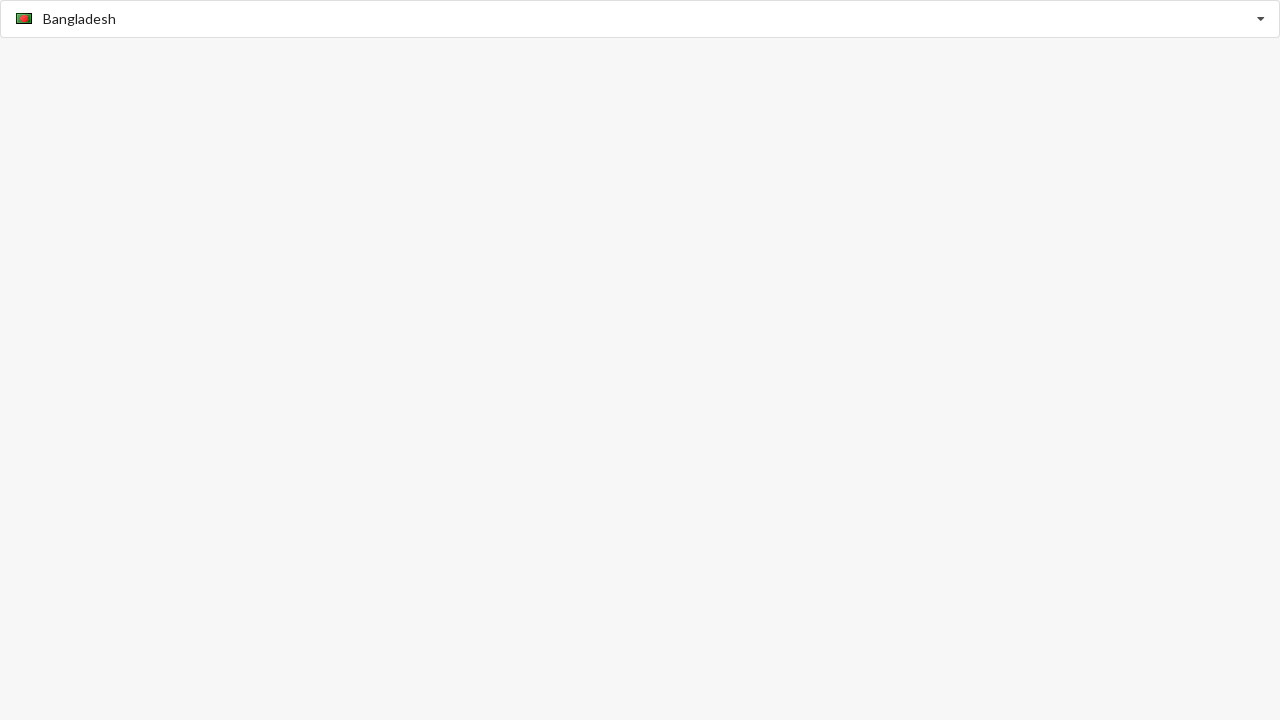

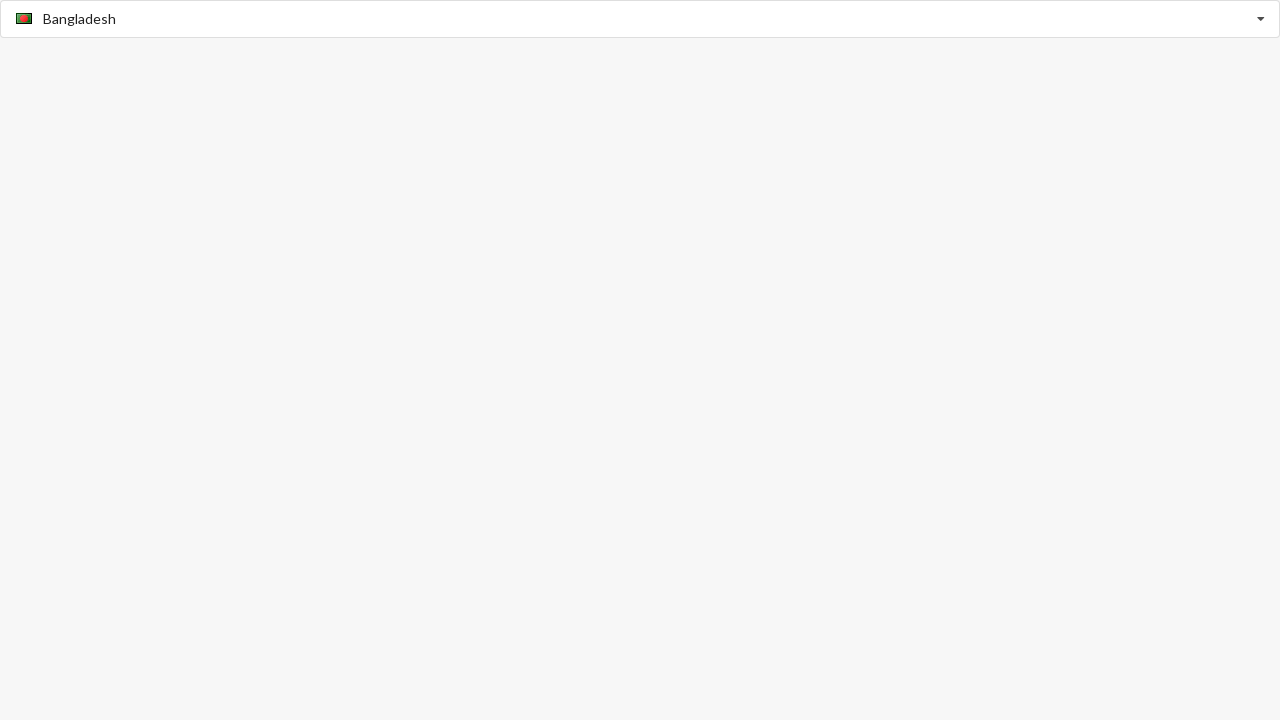